Tests browser window manipulation by maximizing the window and verifying the change in window dimensions

Starting URL: https://bonigarcia.dev/selenium-webdriver-java/

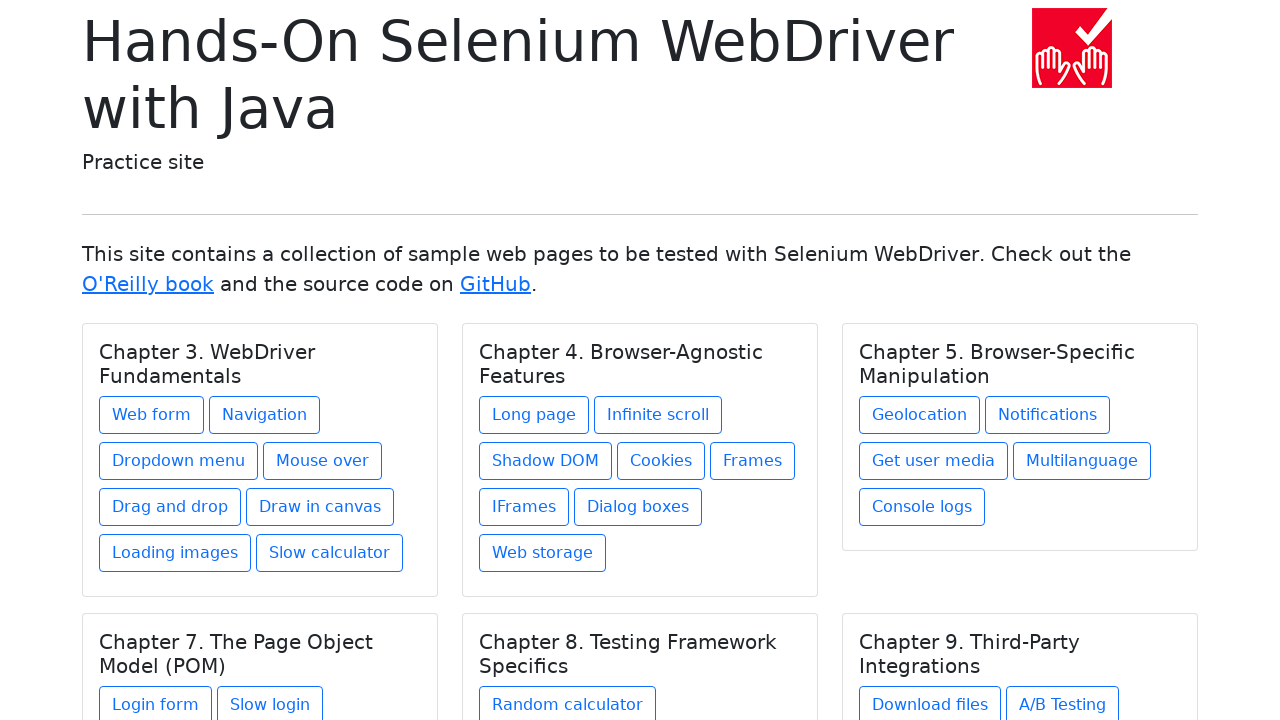

Retrieved initial viewport size
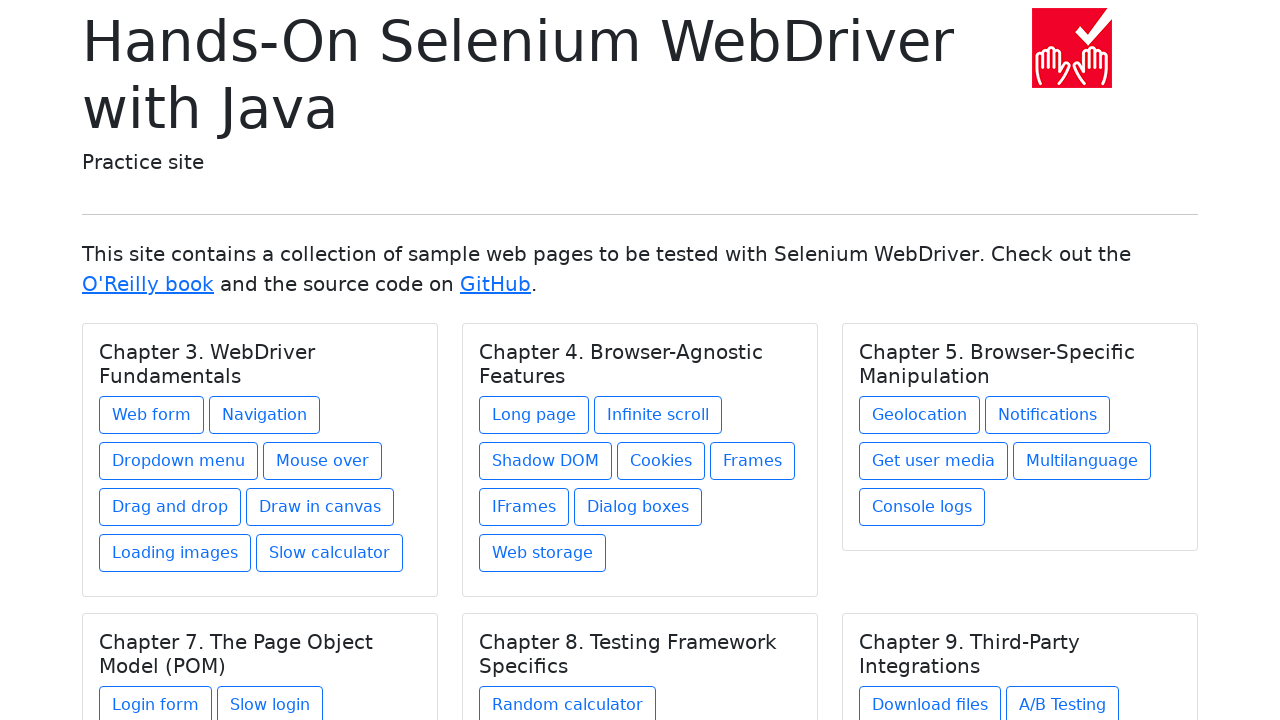

Set viewport size to 1920x1080 to simulate window maximize
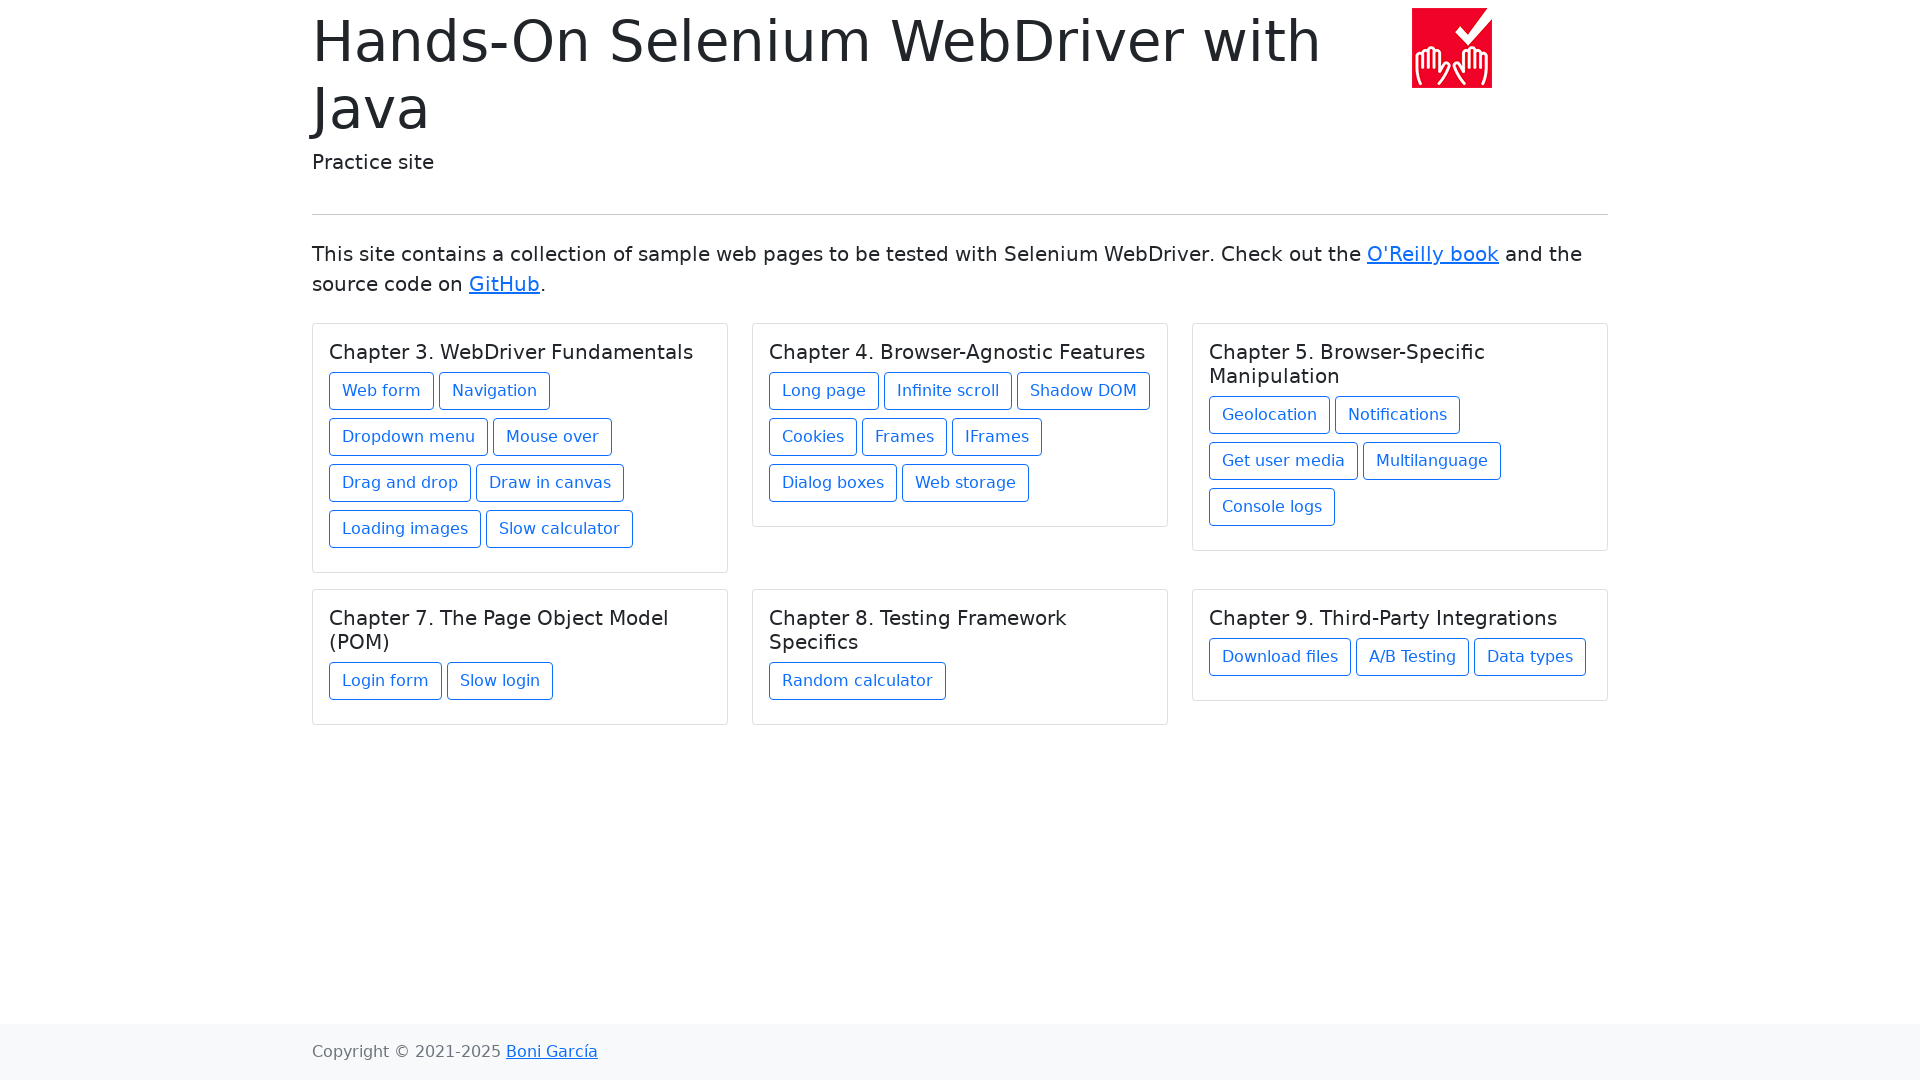

Retrieved maximized viewport size
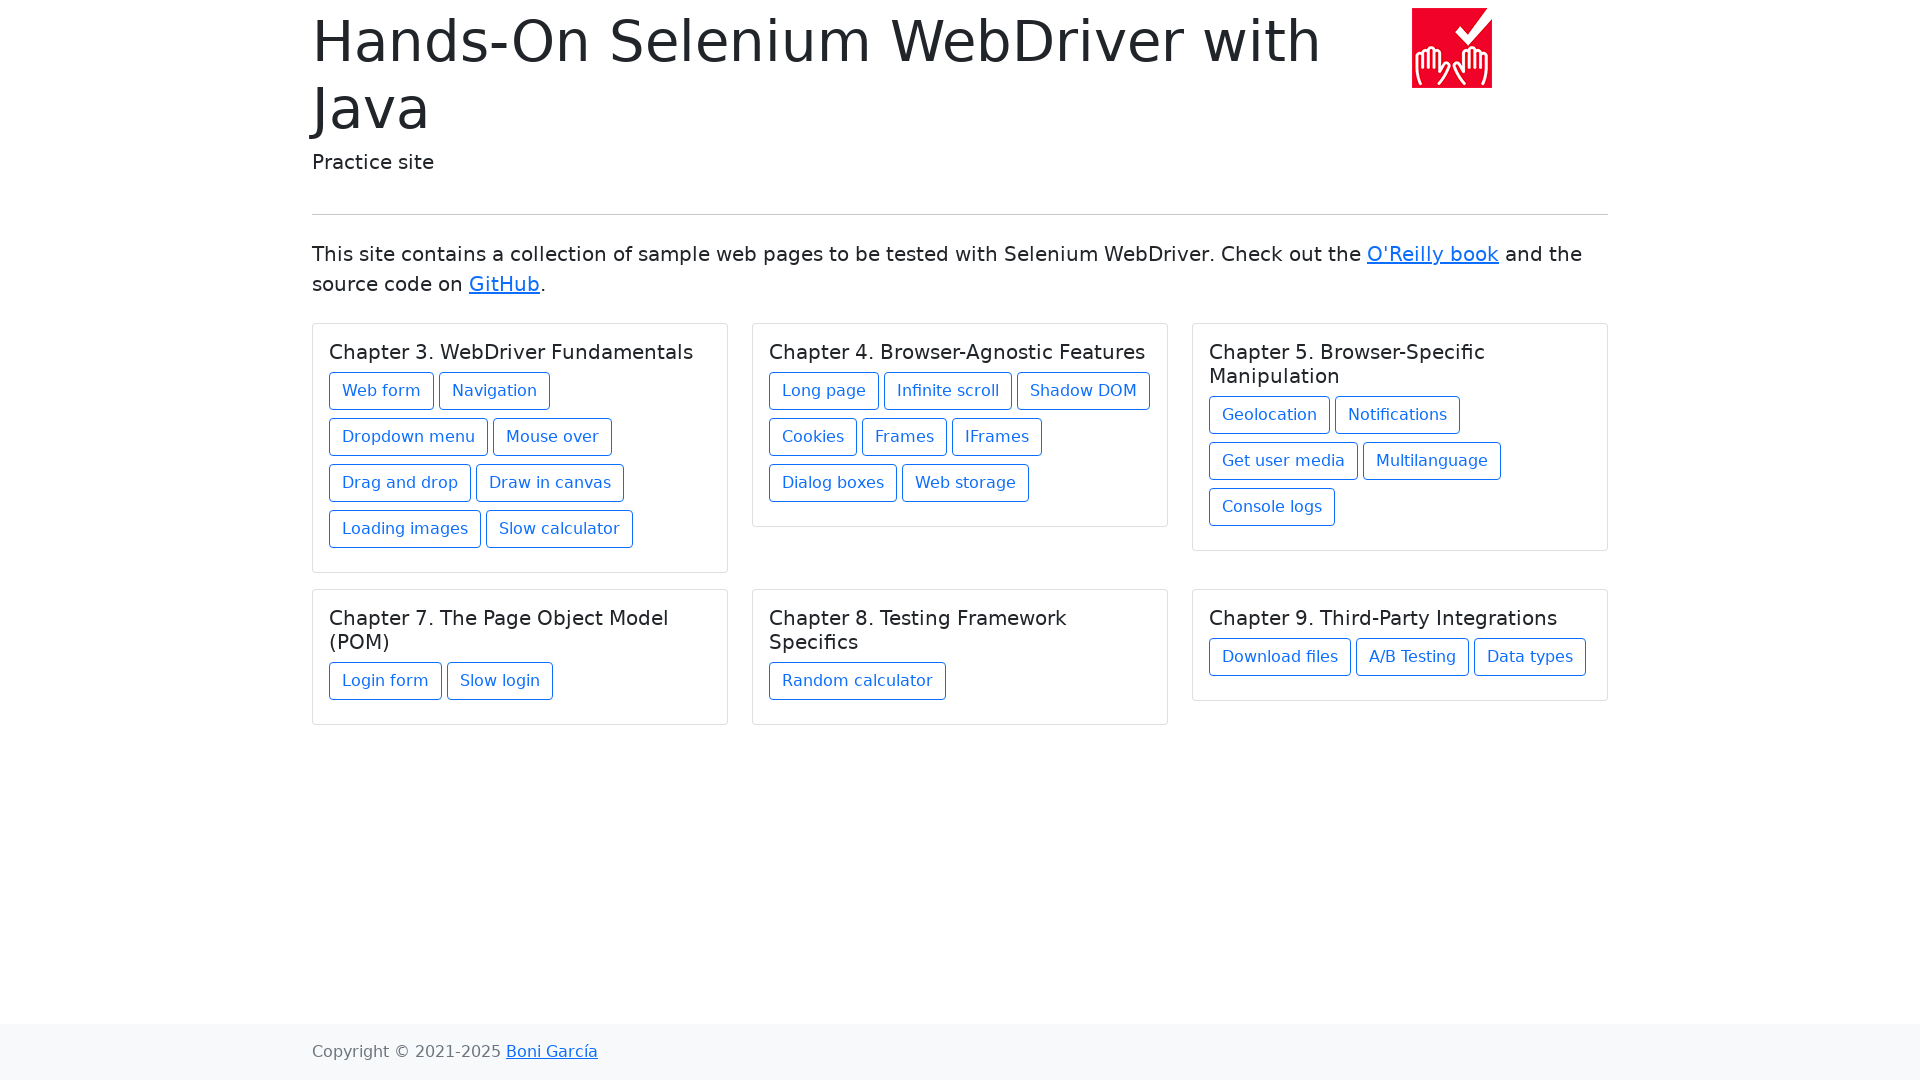

Verified that window size changed after maximizing
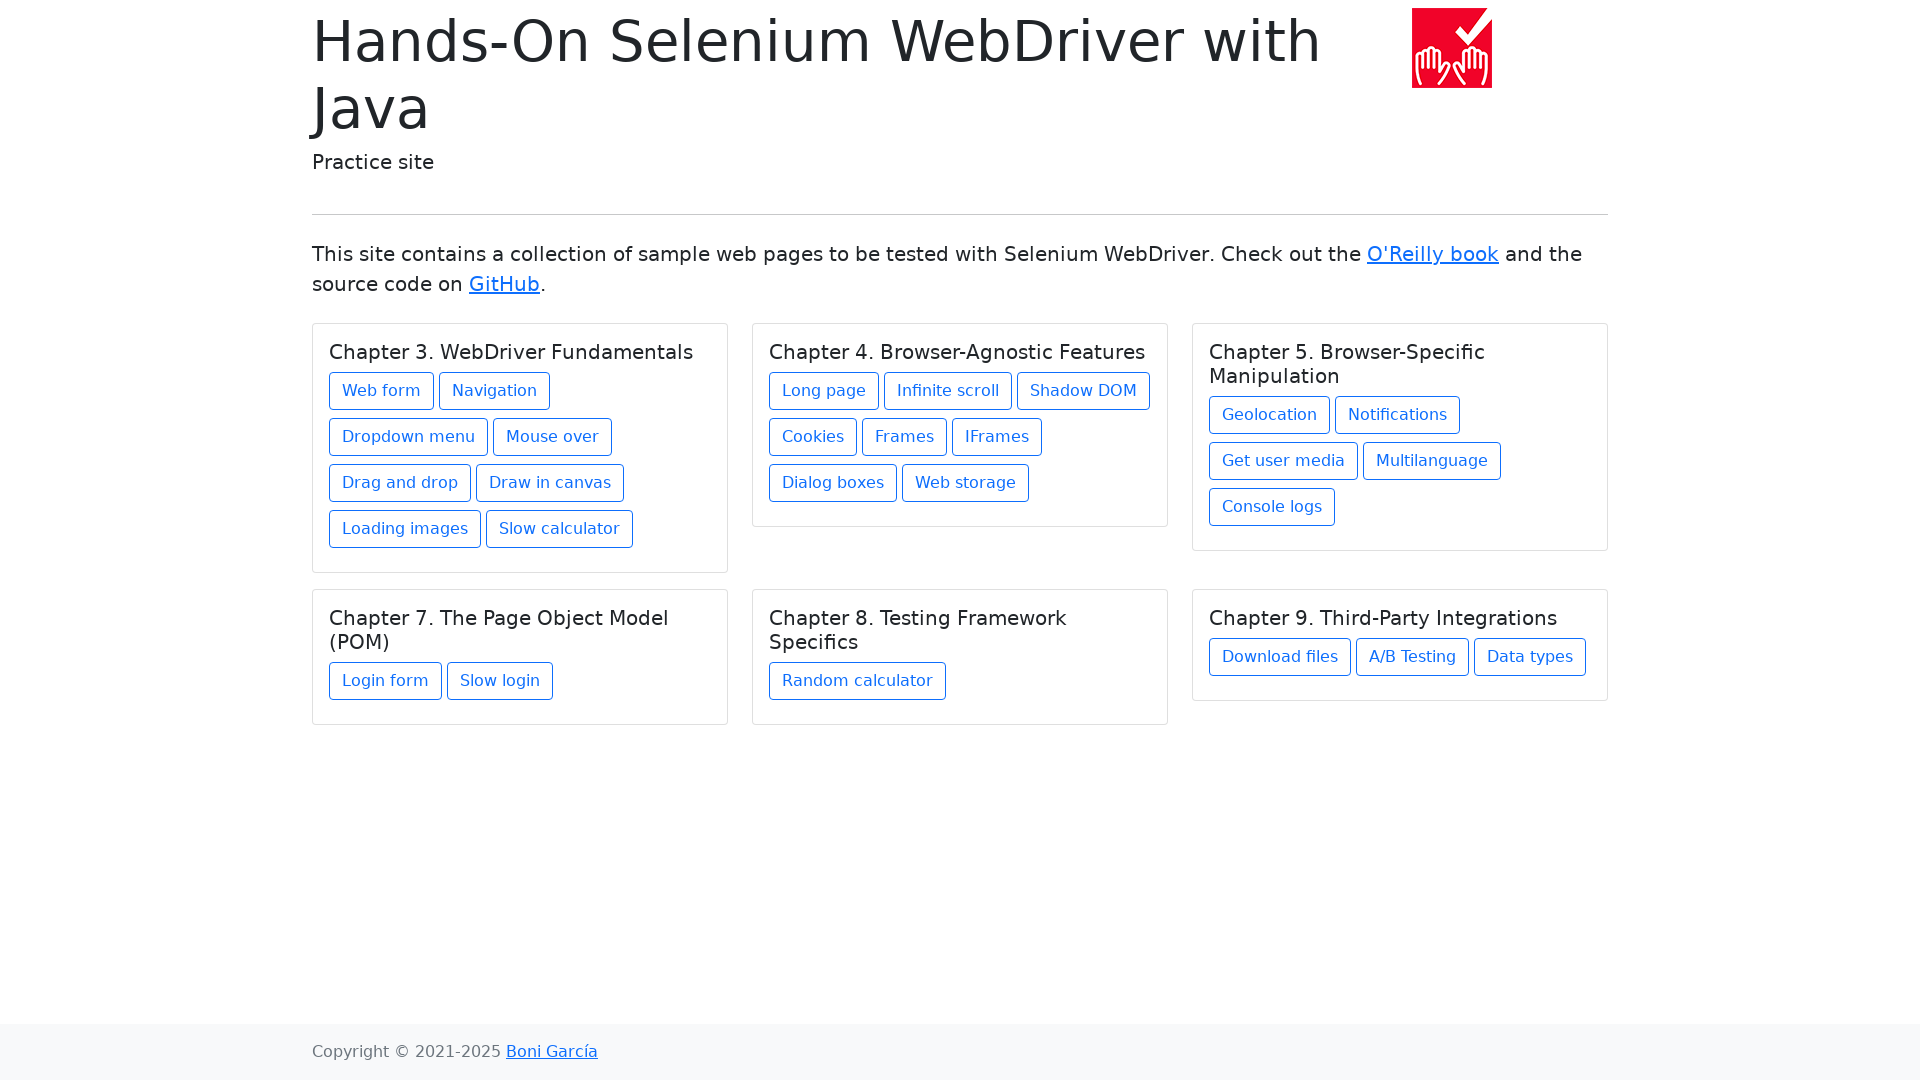

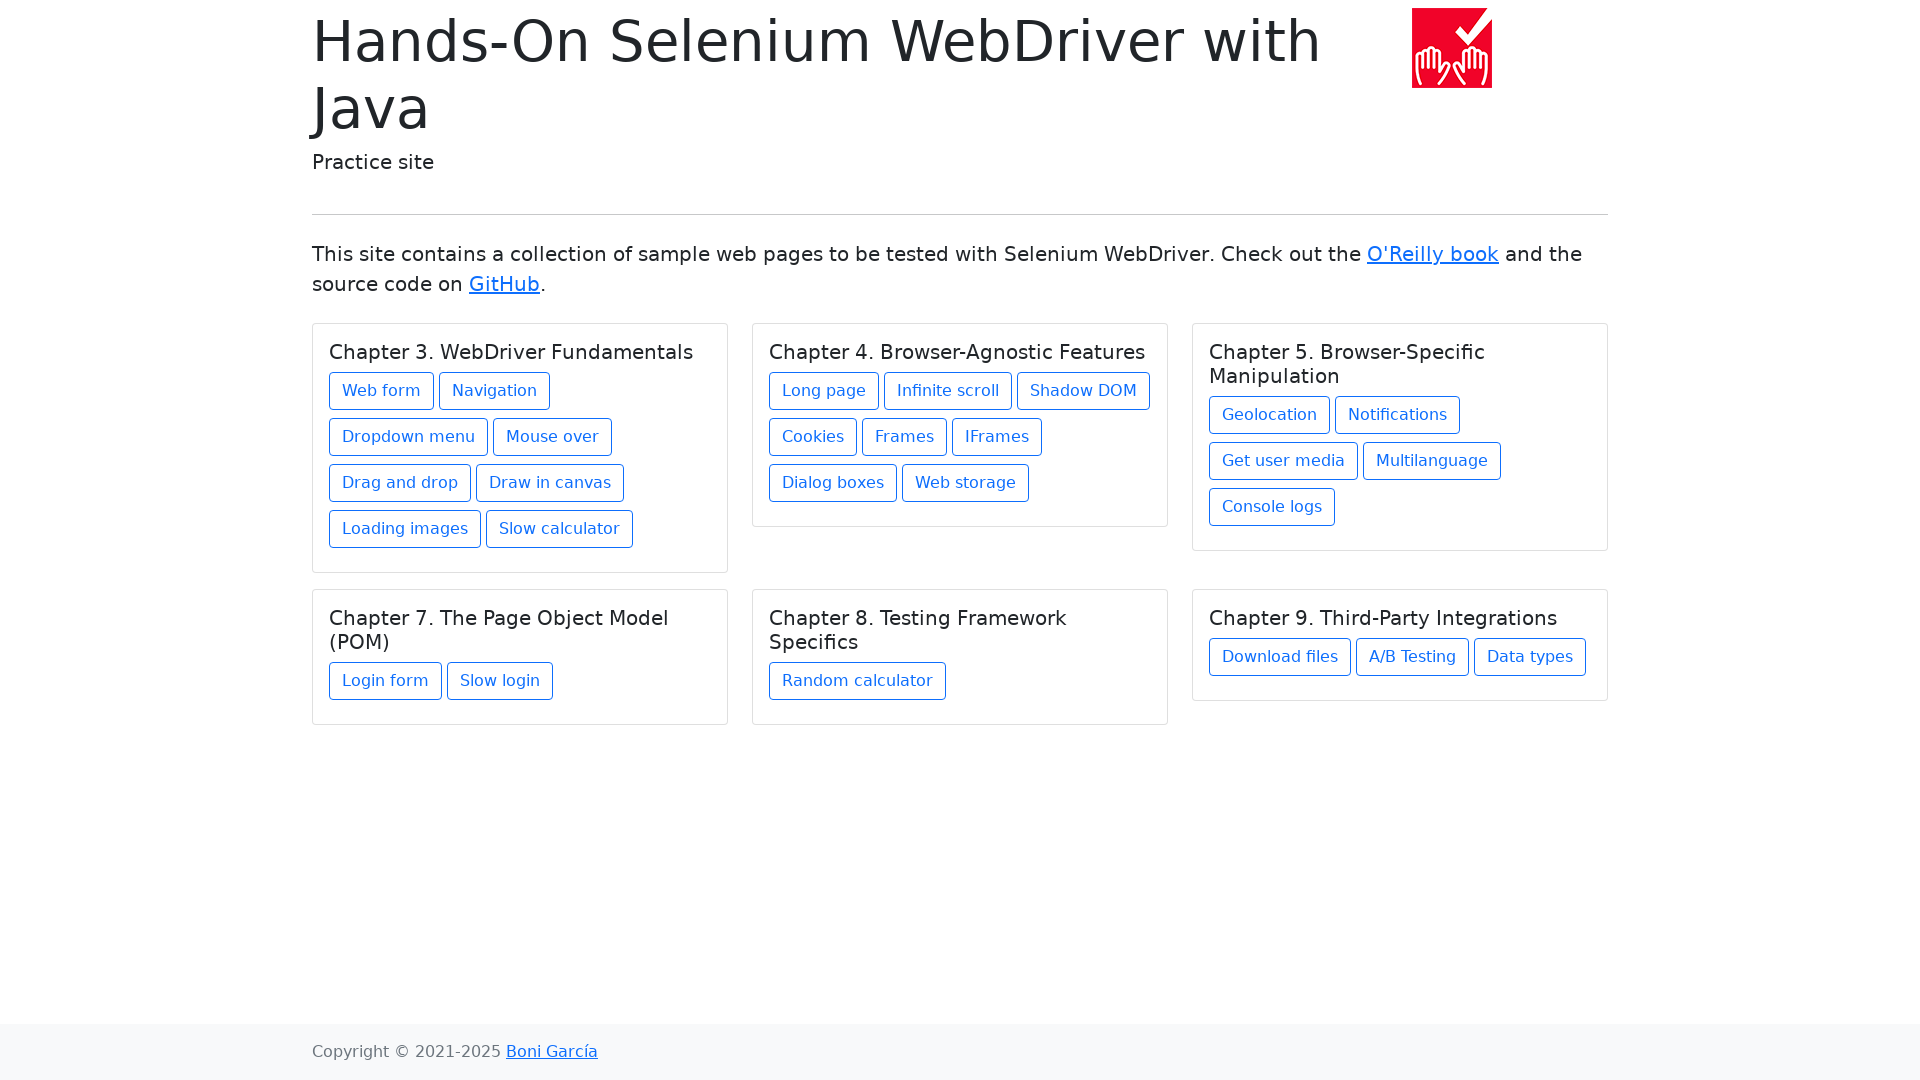